Tests iframe switching by scrolling to an iframe, switching into it to click a Register button, then switching back to the main content and opening a new window/tab via a button click, and handling the window switch.

Starting URL: https://rahulshettyacademy.com/AutomationPractice/

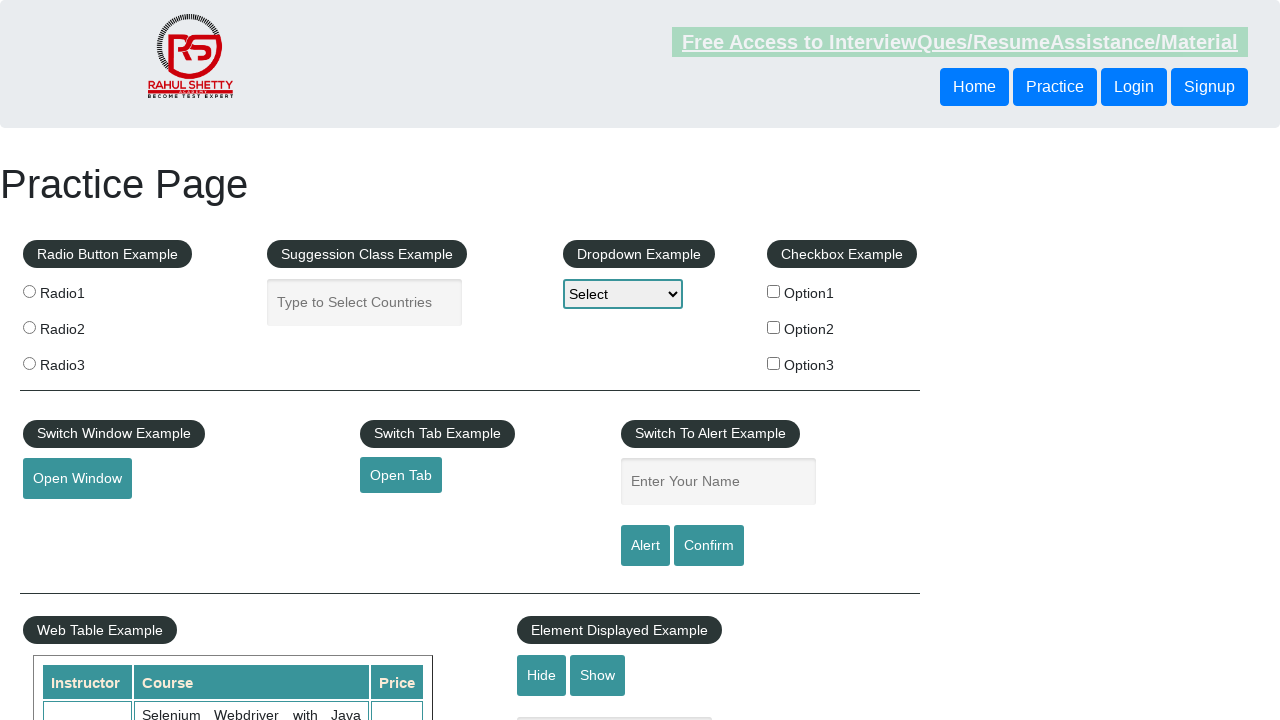

Scrolled down 1450px to reach iframe section
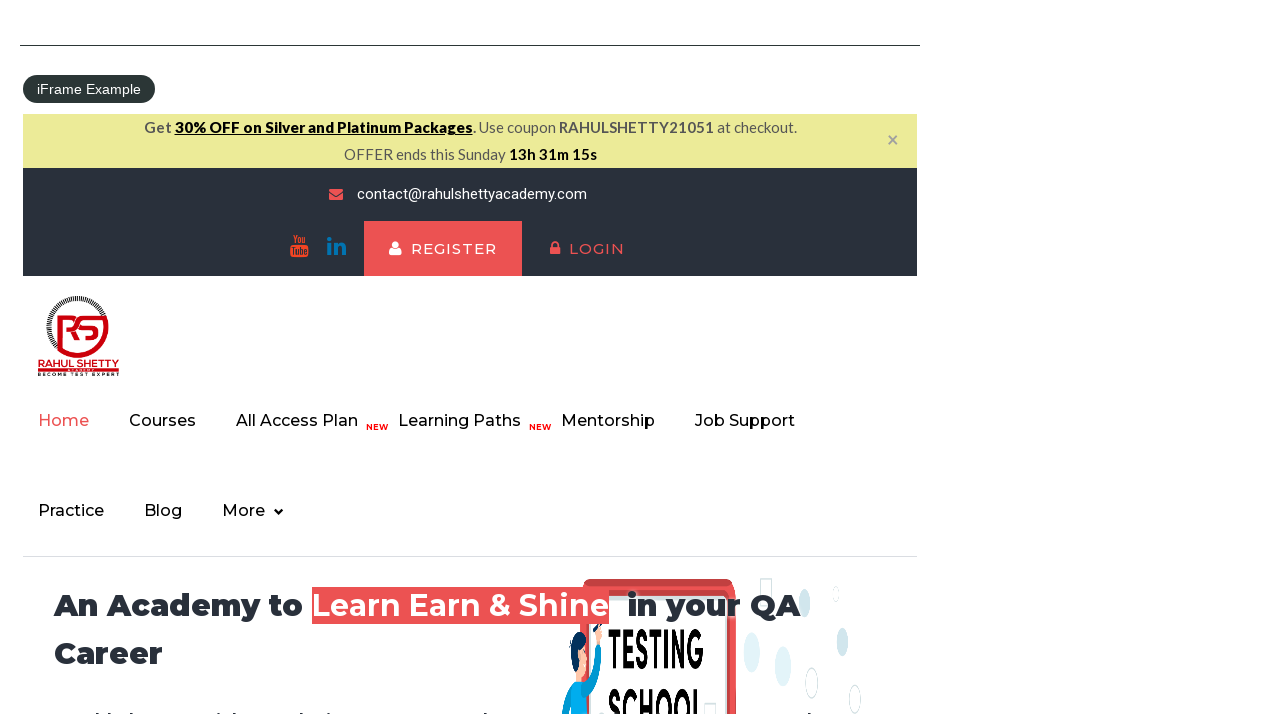

Located courses iframe
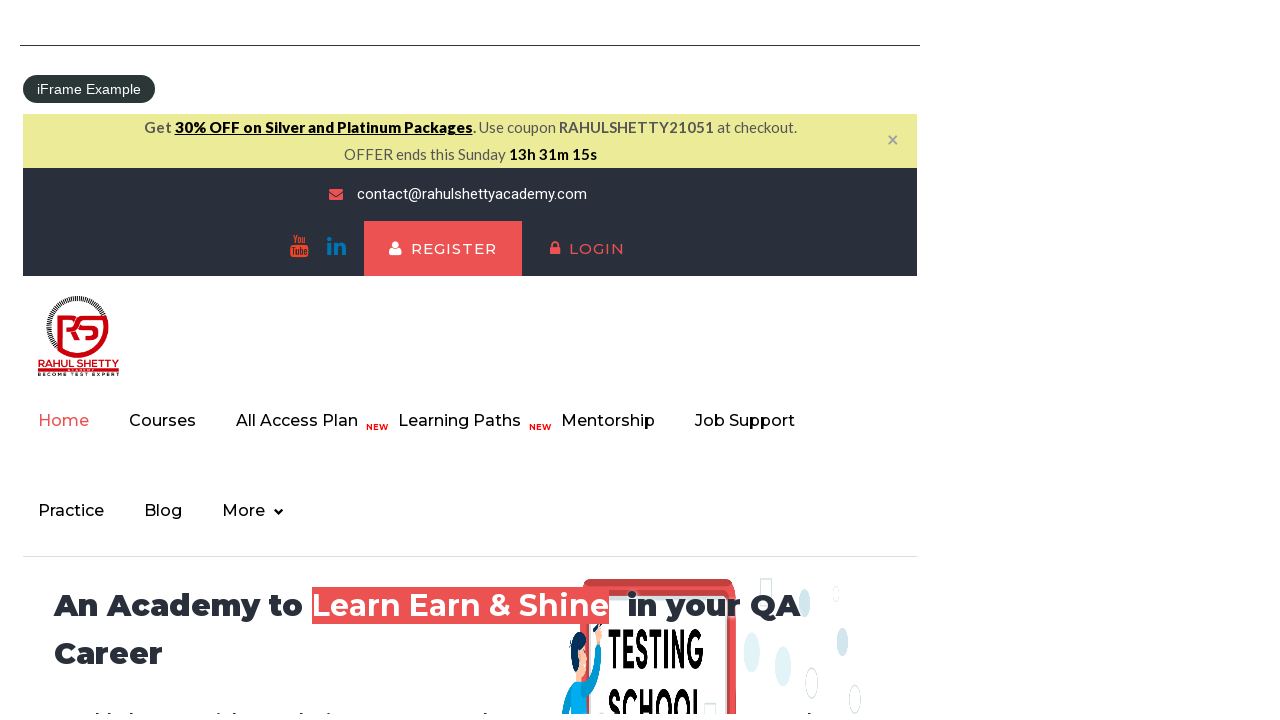

Clicked Register button inside iframe at (443, 249) on #courses-iframe >> internal:control=enter-frame >> xpath=//a[normalize-space()='
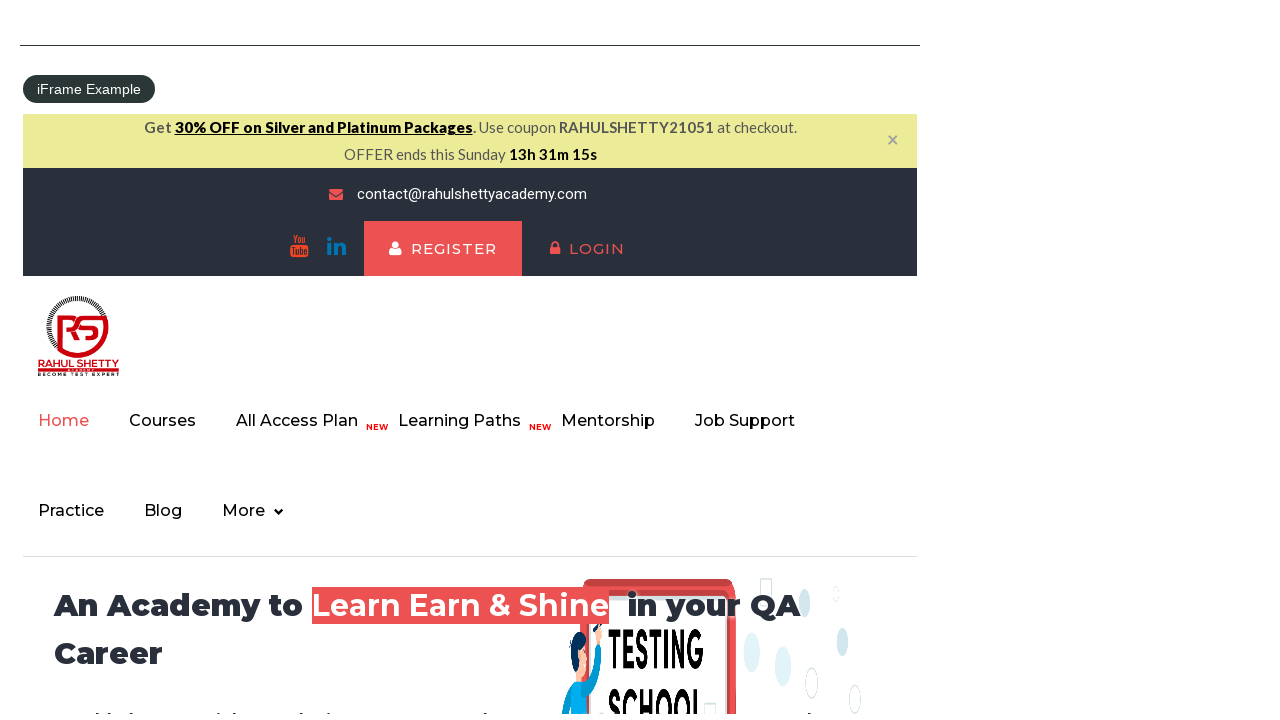

Clicked Open Window button in main content at (77, 361) on #openwindow
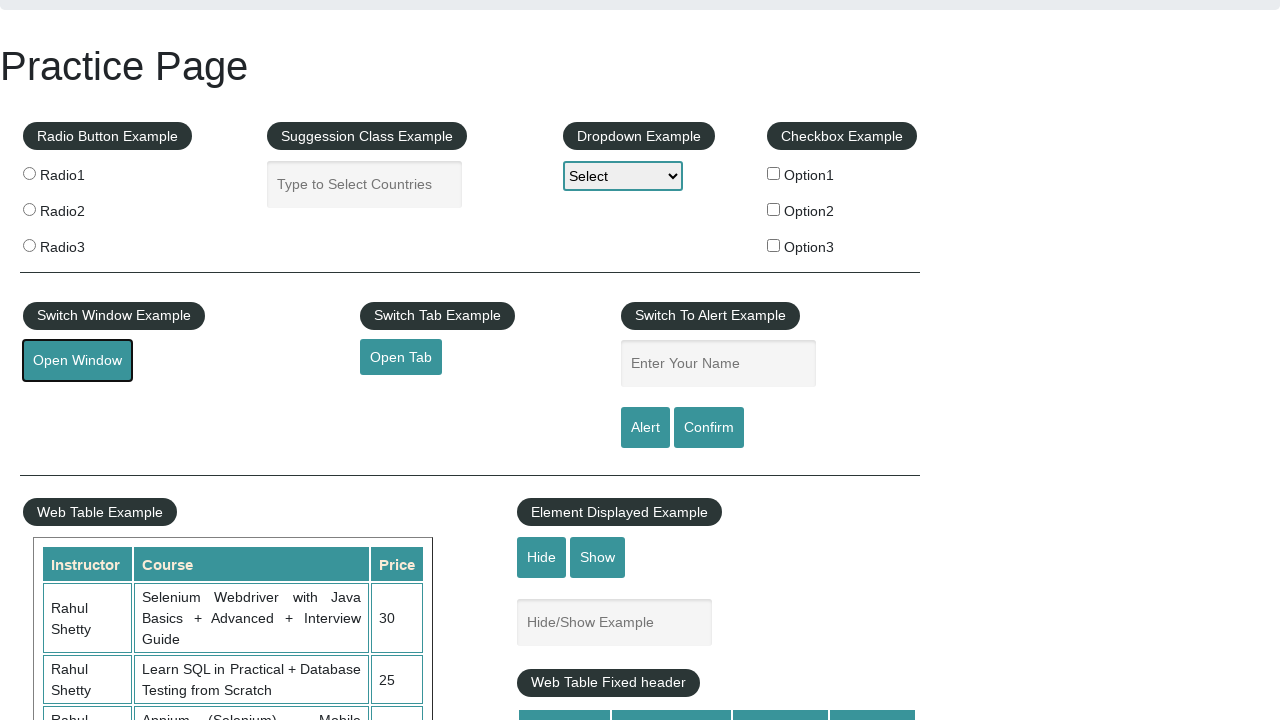

Waited 1000ms for new window to open
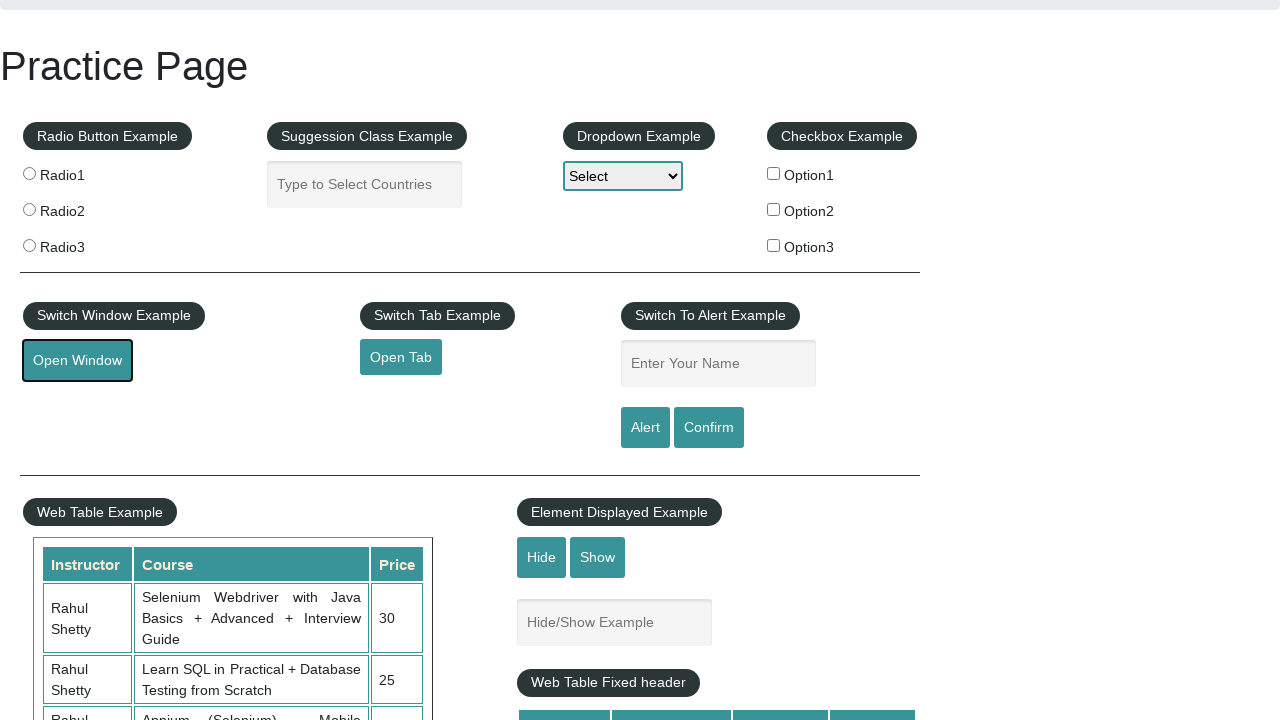

Retrieved all pages from context
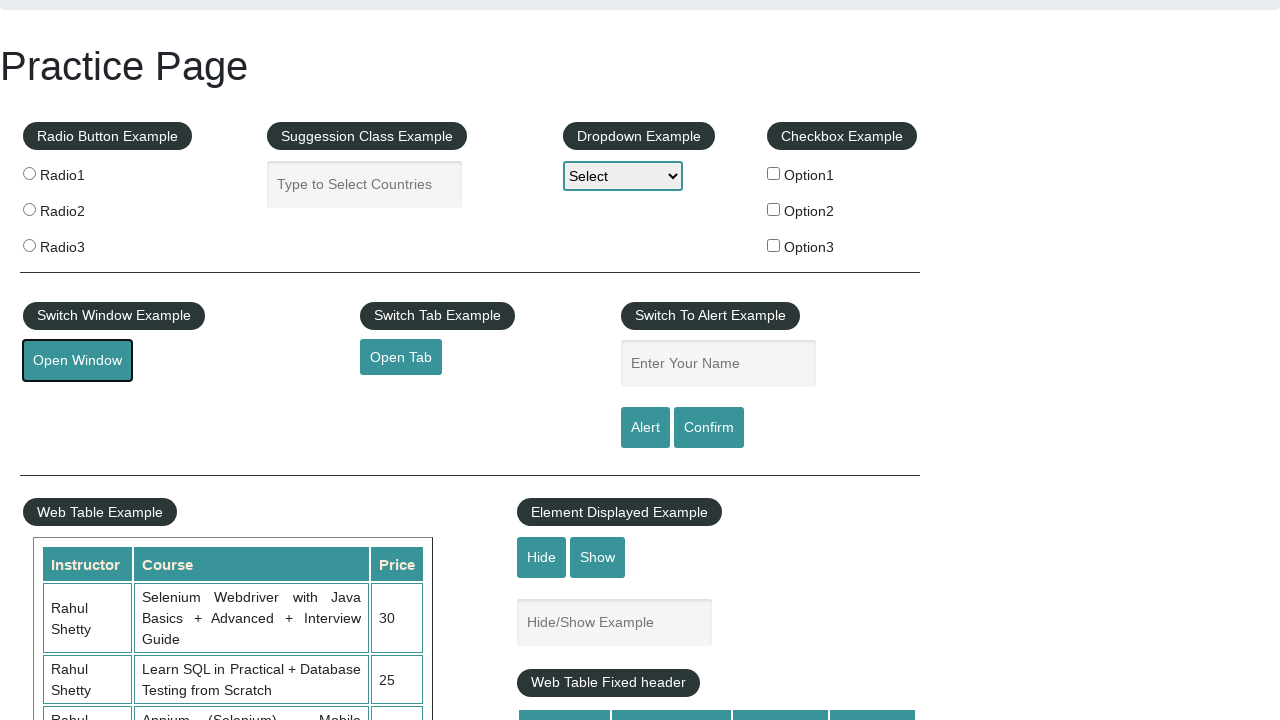

Found new window/tab and identified it as different from main page
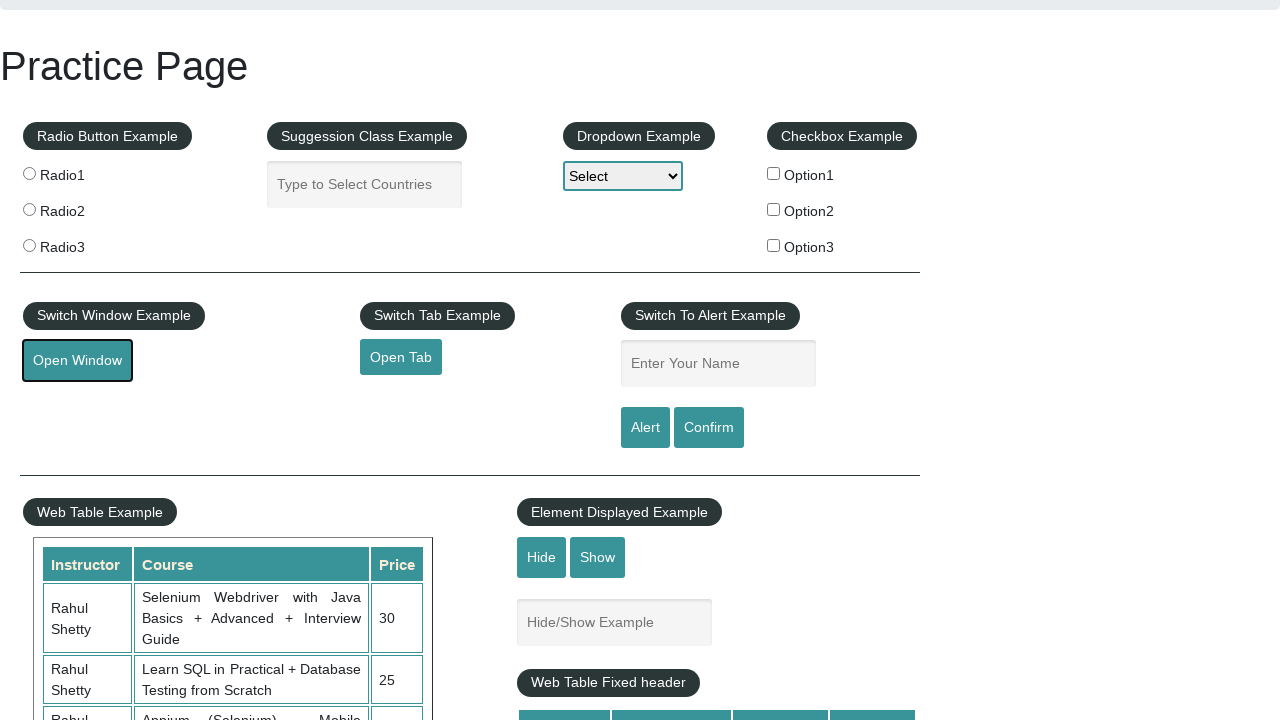

Remained on main page after window switch detection
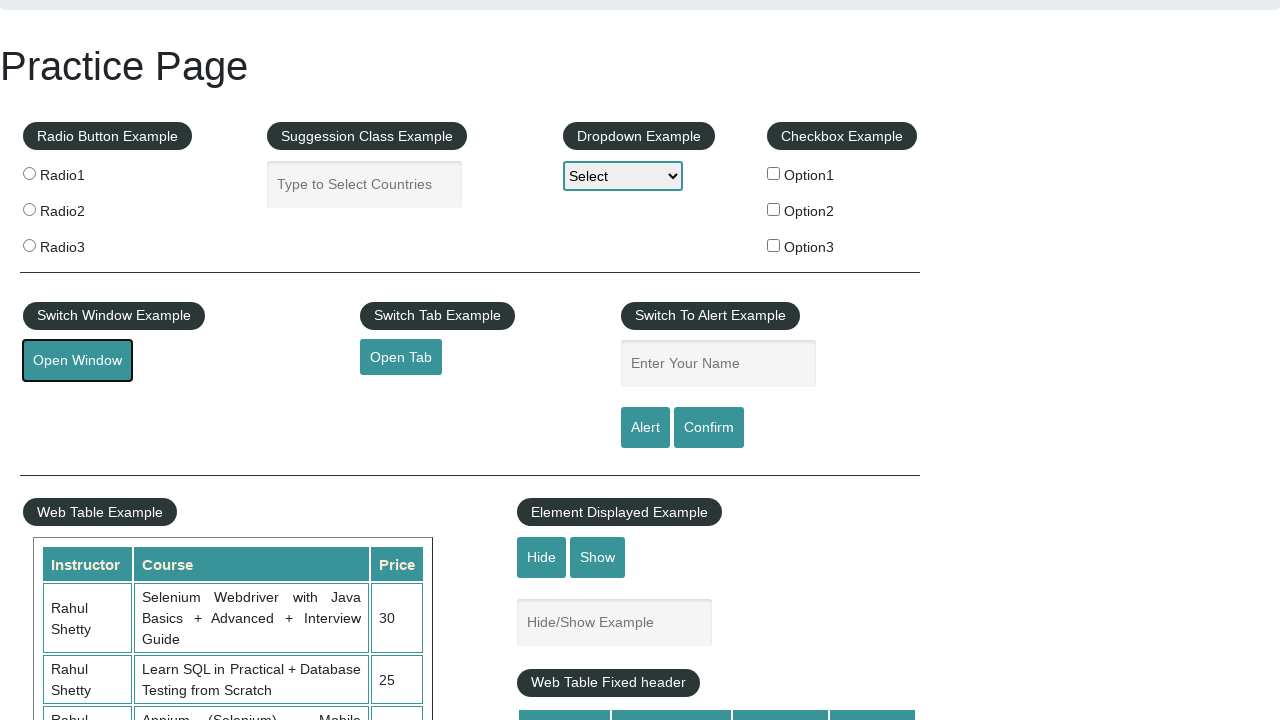

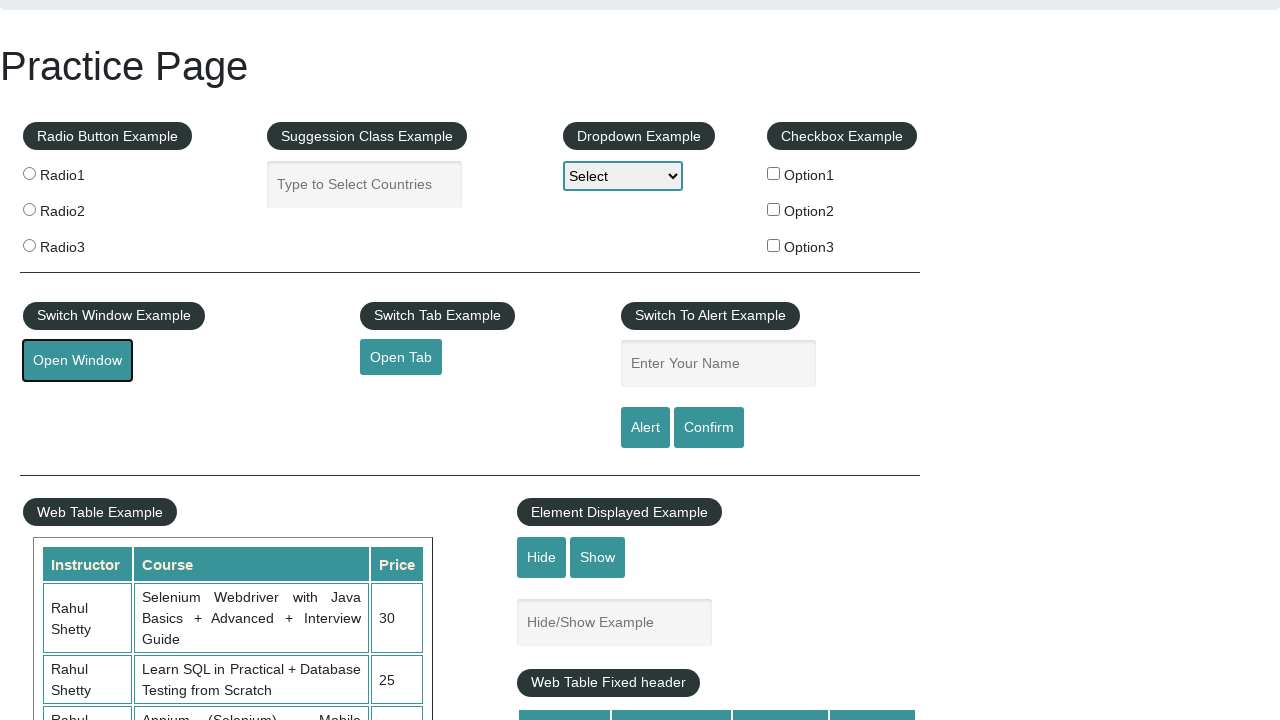